Tests a form submission on Tutorialspoint by filling in full name, email, address, and password fields using various input methods

Starting URL: https://www.tutorialspoint.com/selenium/practice/text-box.php

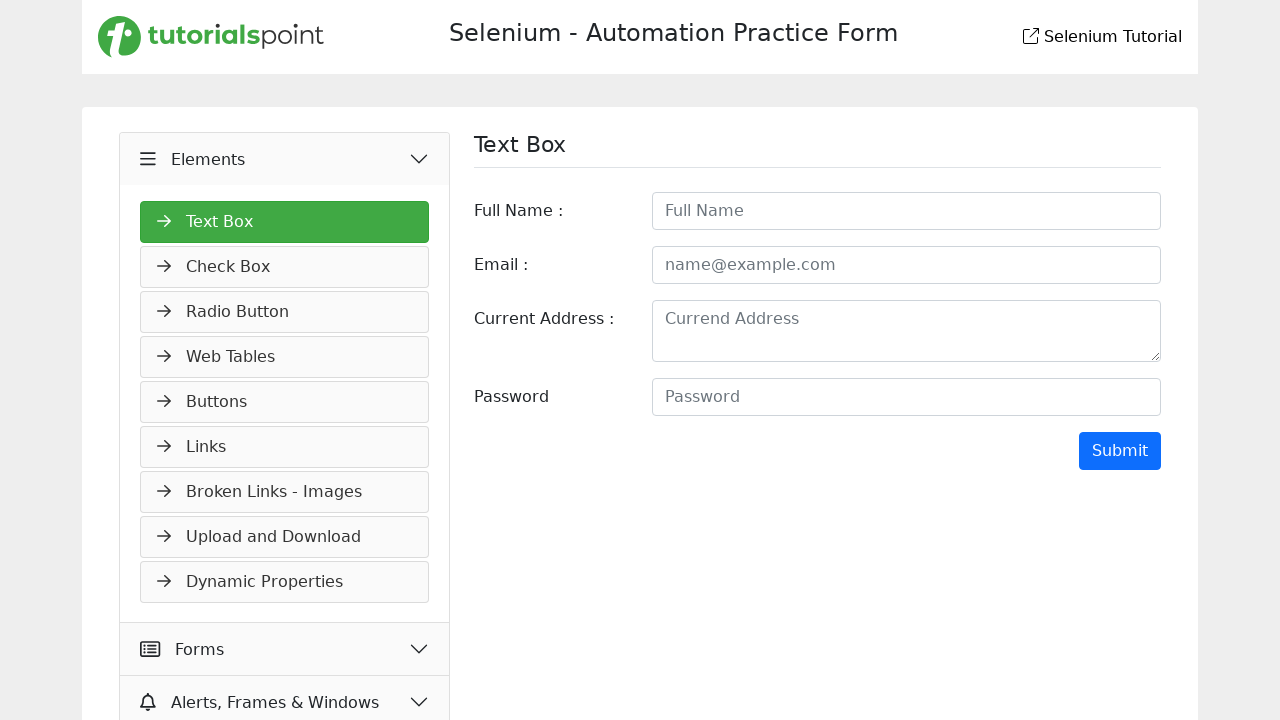

Filled full name field with 'Anurag Singh' on input#fullname
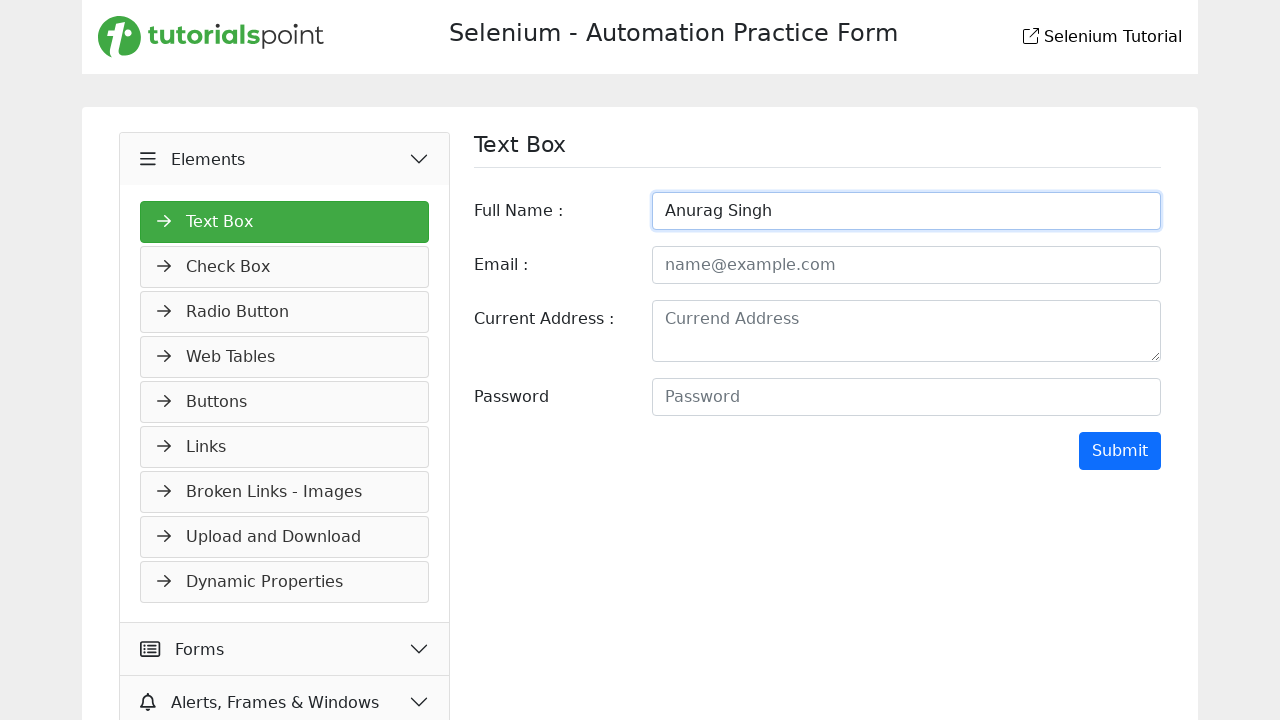

Filled email field with 'asdf@gmail.com' on input#email
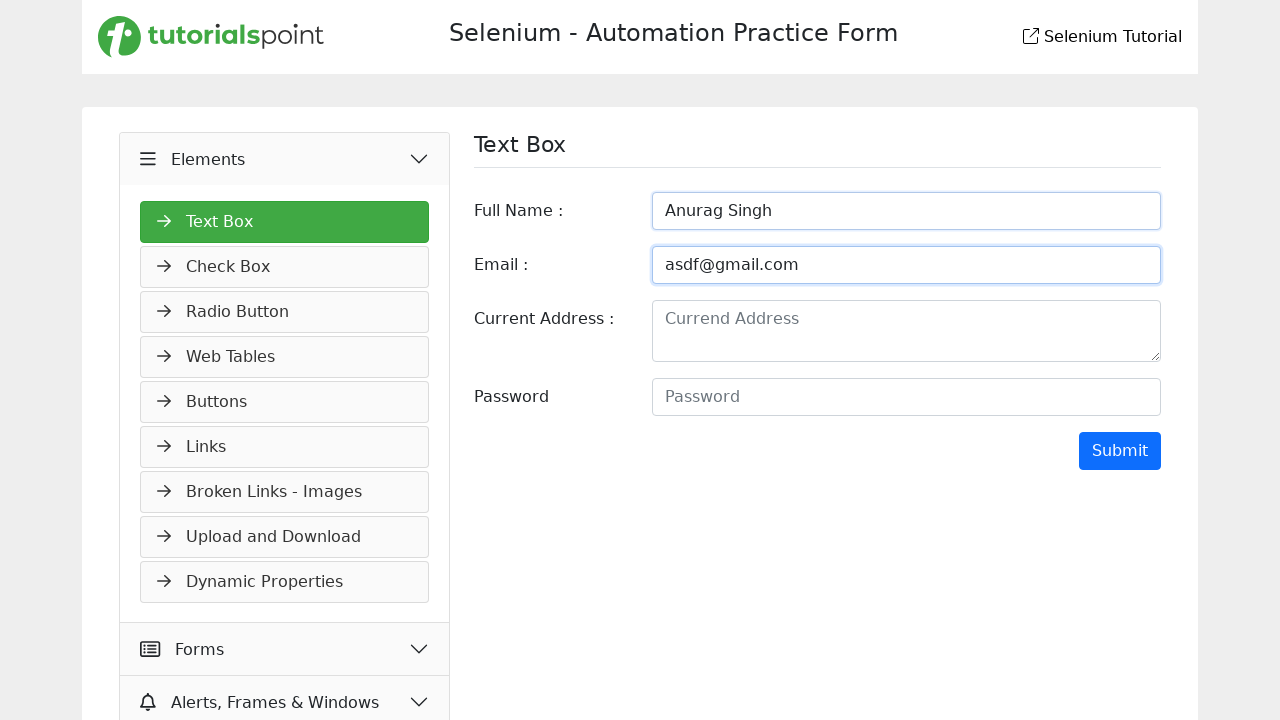

Filled address field with 'Delhi' using JavaScript
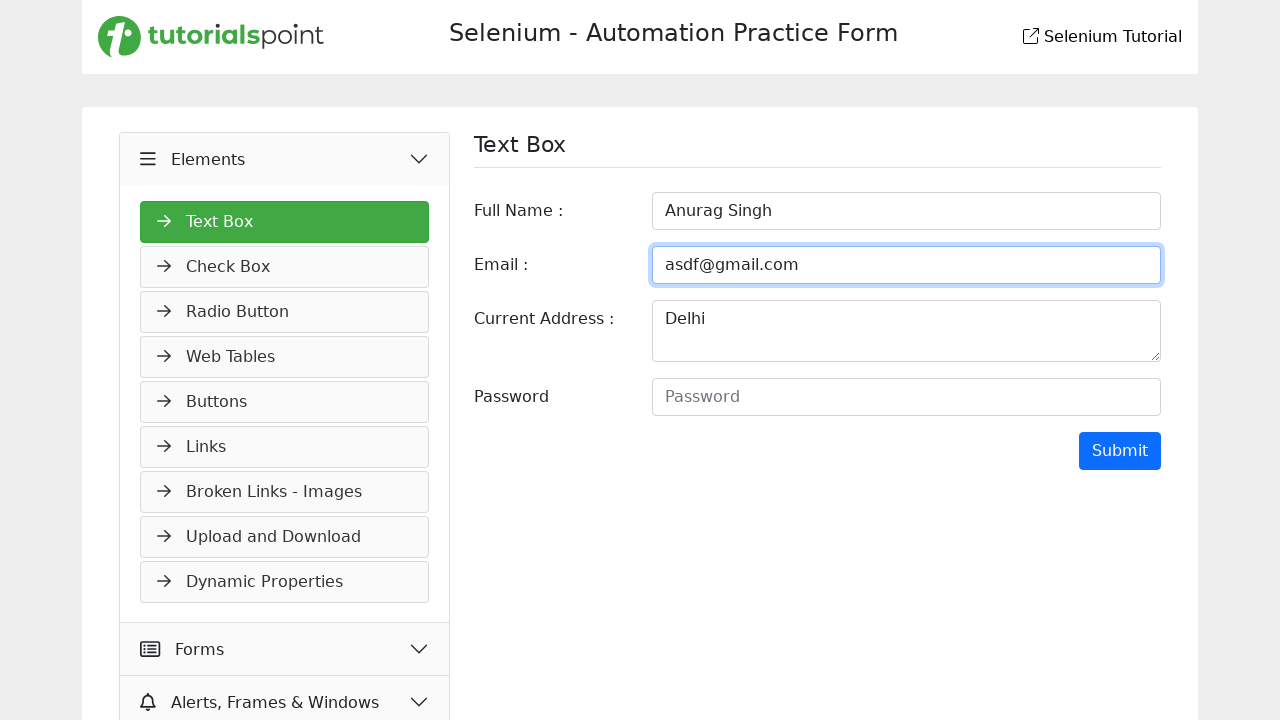

Filled password field with '1234' on input[placeholder='Password']
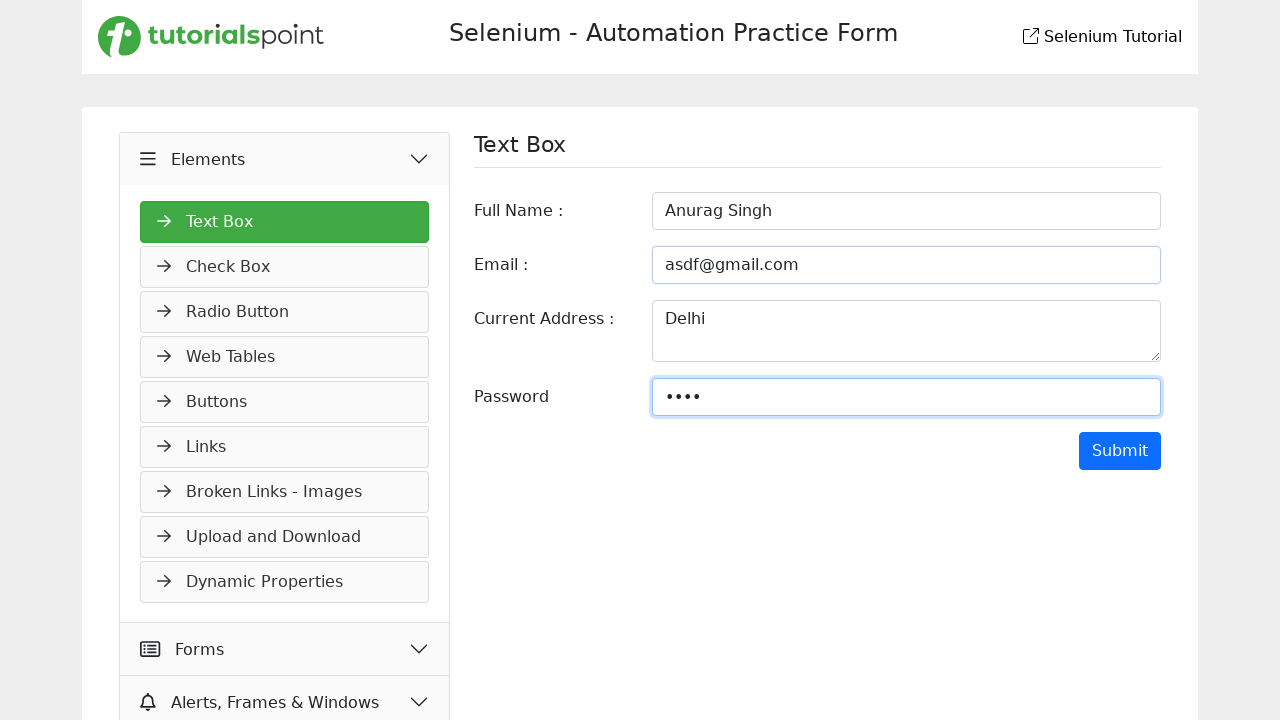

Clicked submit button to submit form at (1120, 451) on input[type='submit']
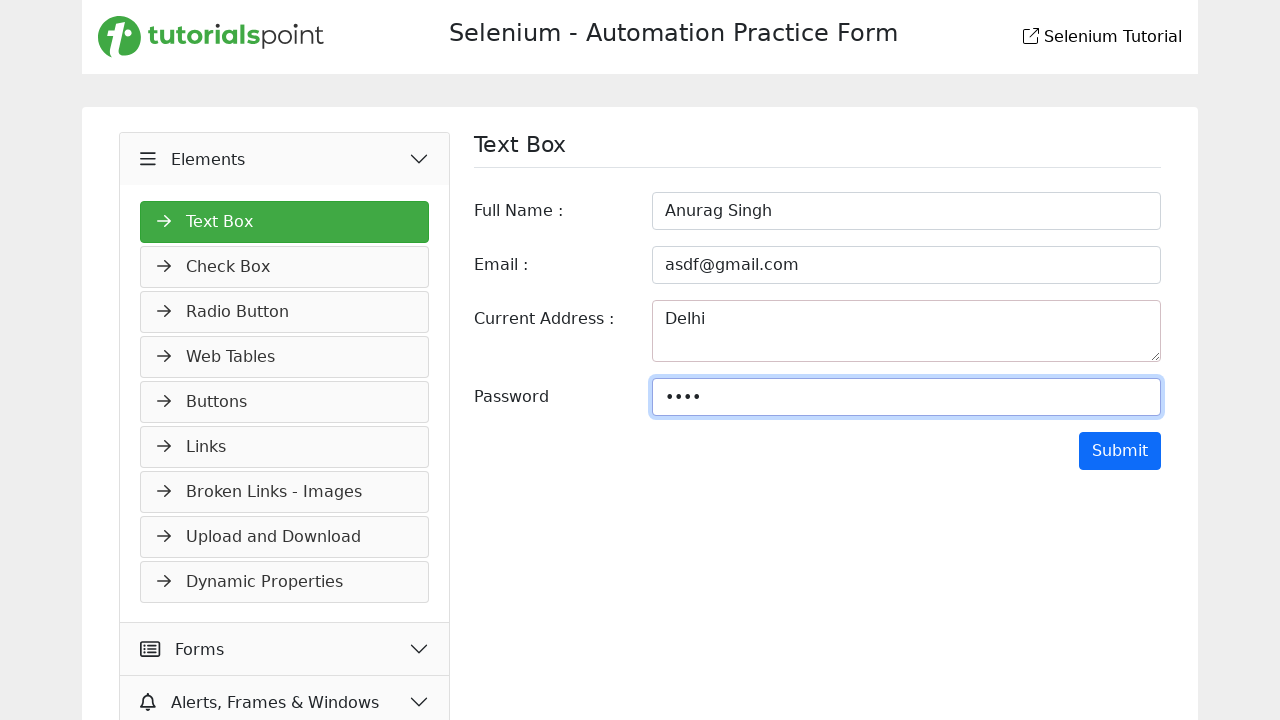

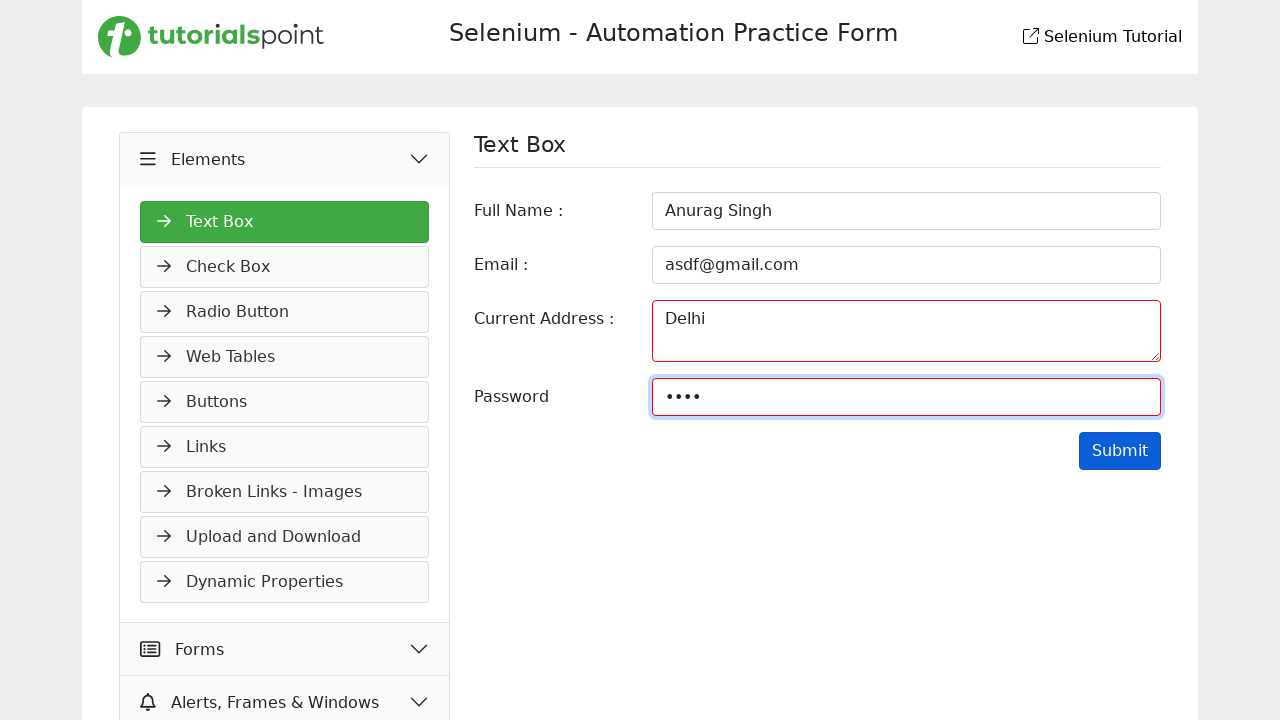